Tests dynamic loading functionality by clicking a start button and waiting for dynamically loaded content to appear, demonstrating different wait strategies

Starting URL: https://the-internet.herokuapp.com/dynamic_loading/2

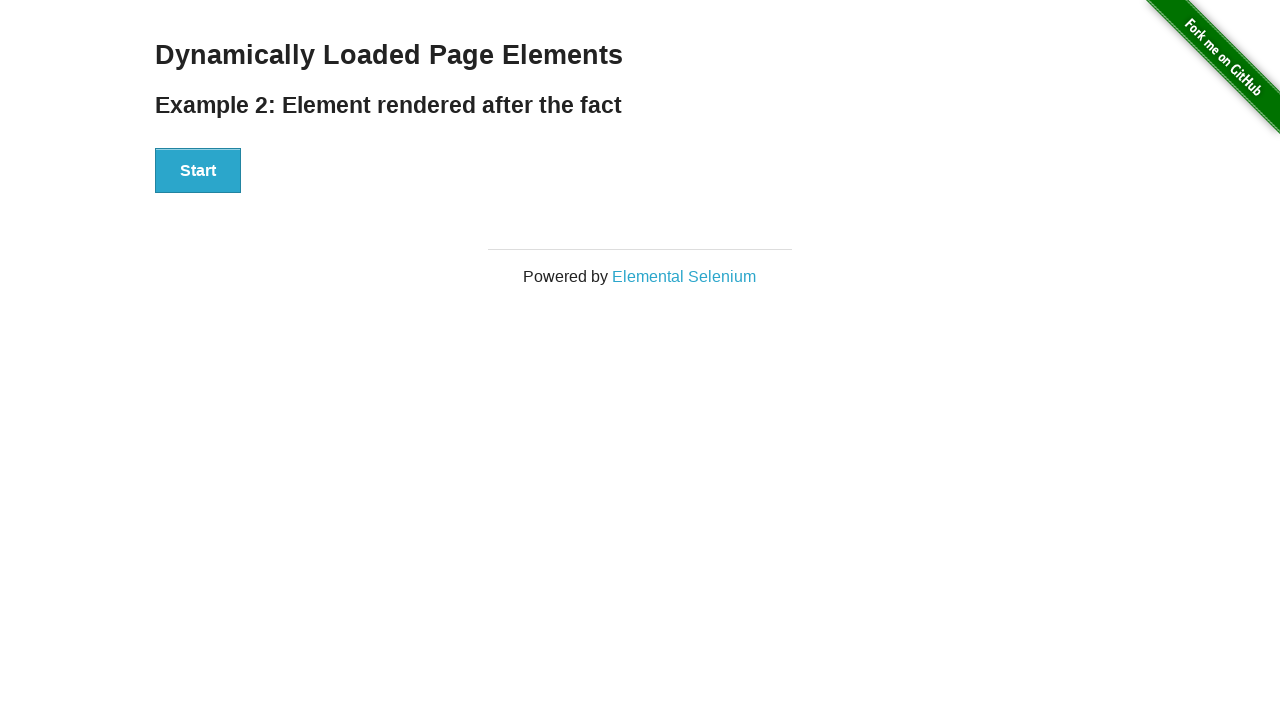

Clicked Start button to trigger dynamic loading at (198, 171) on xpath=//button[text()='Start']
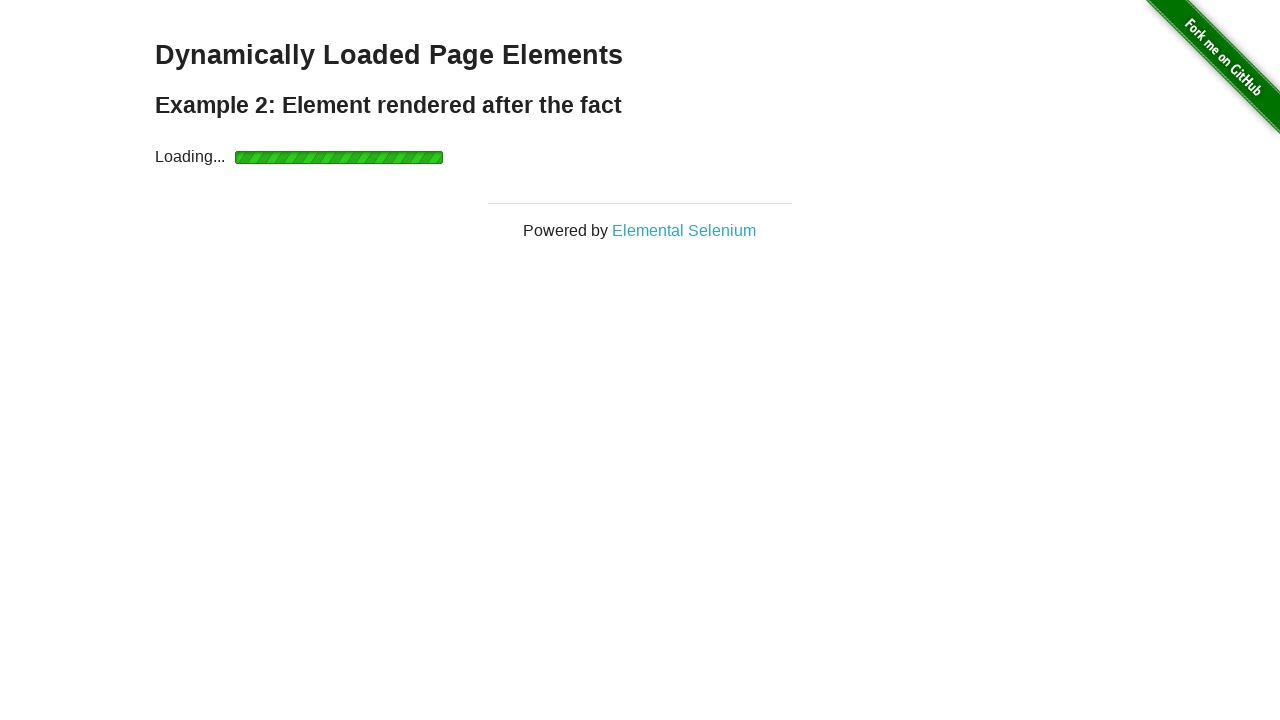

Dynamic content appeared and became visible
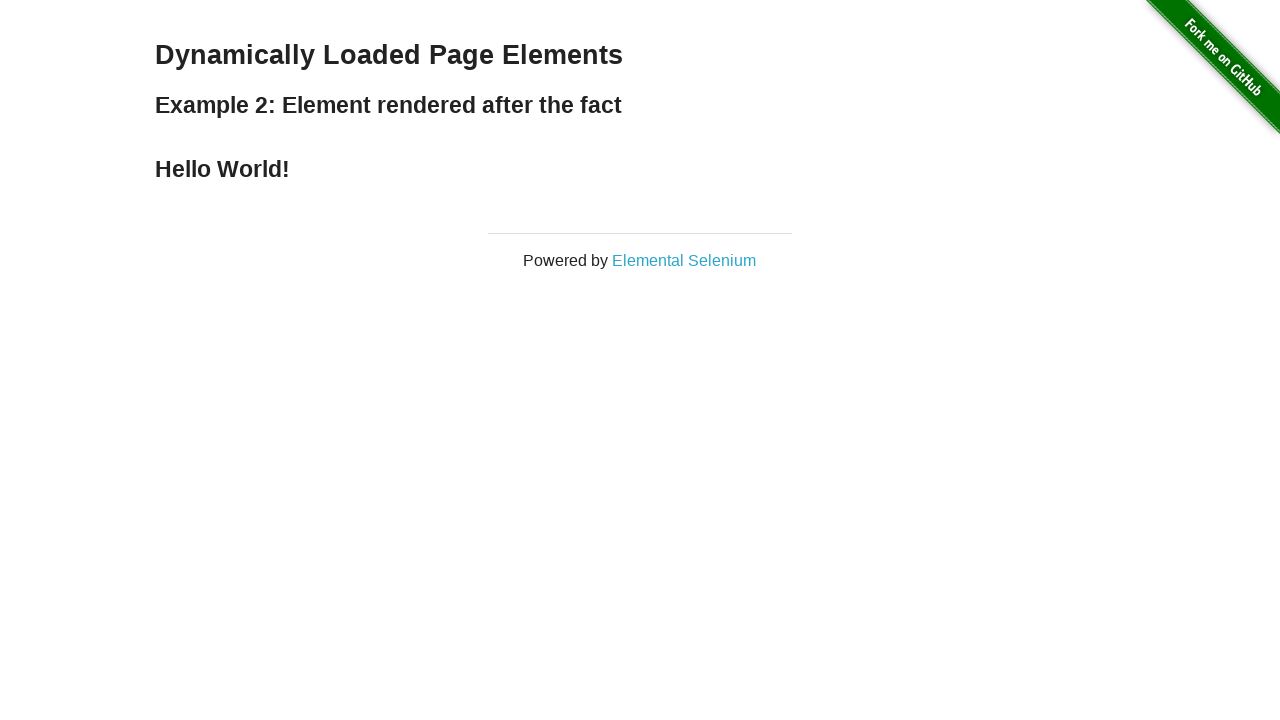

Retrieved dynamically loaded text: Hello World!
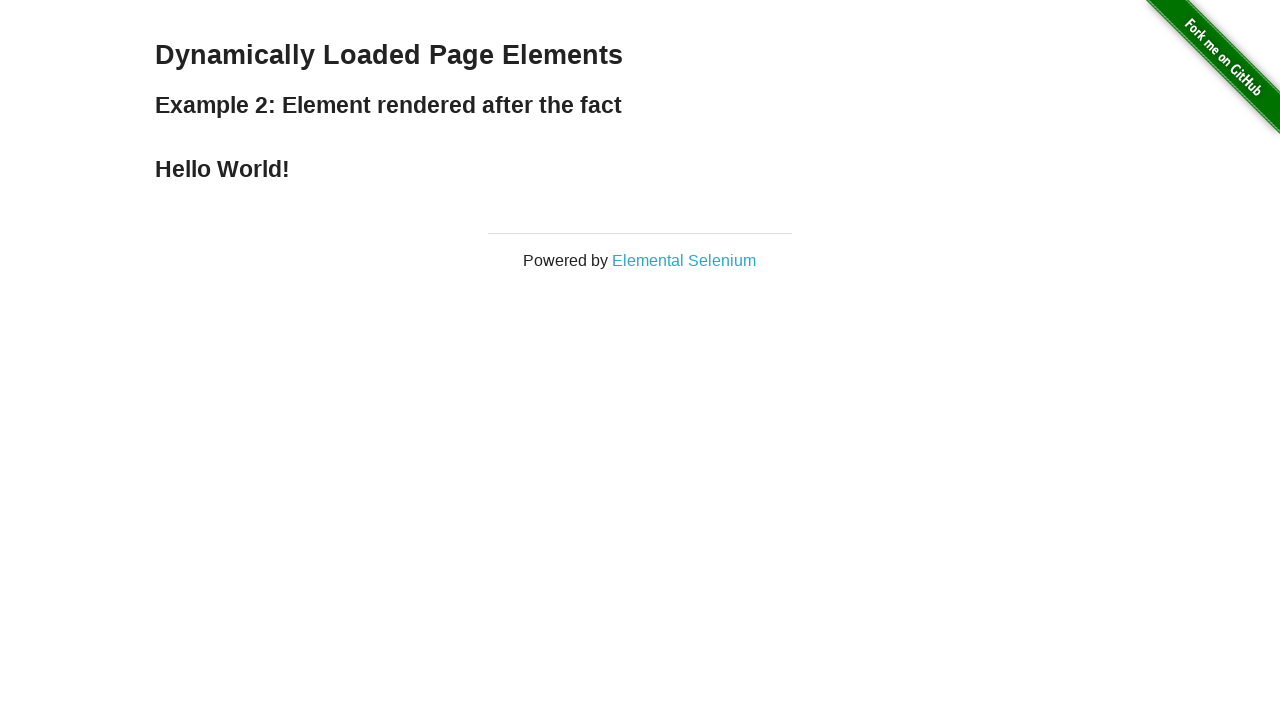

Navigated to dynamic loading page again
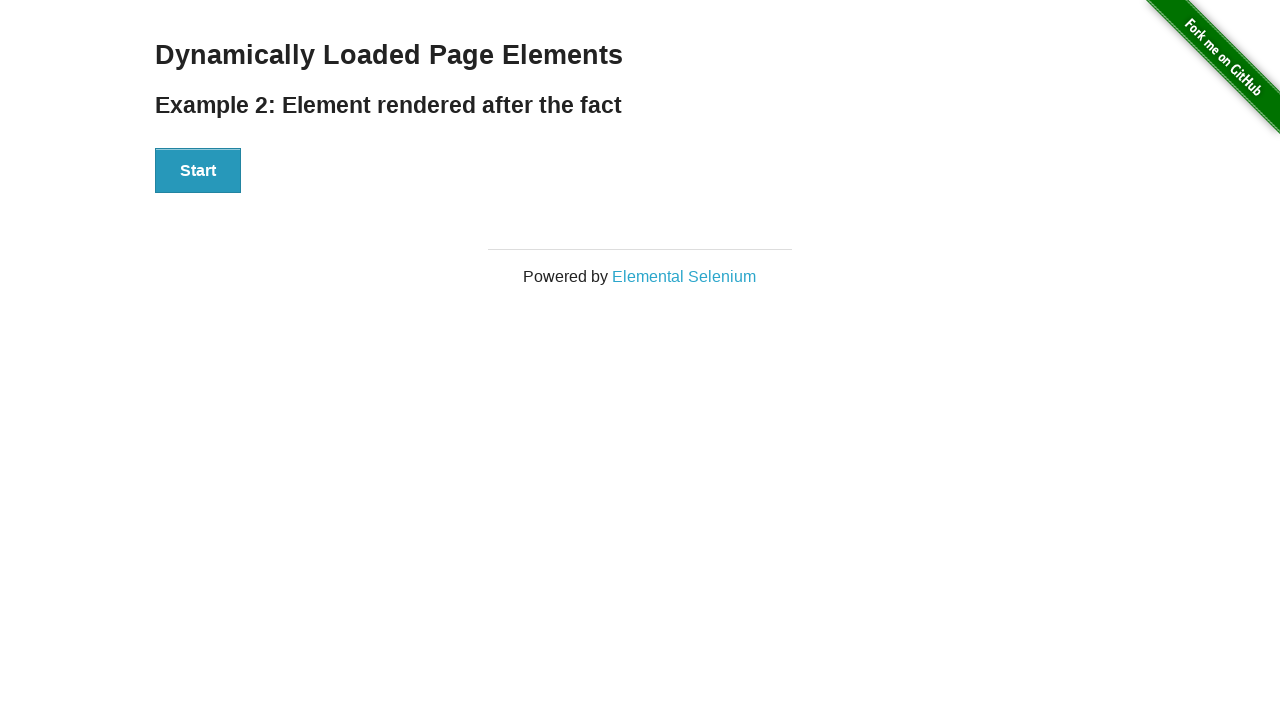

Reloaded the page
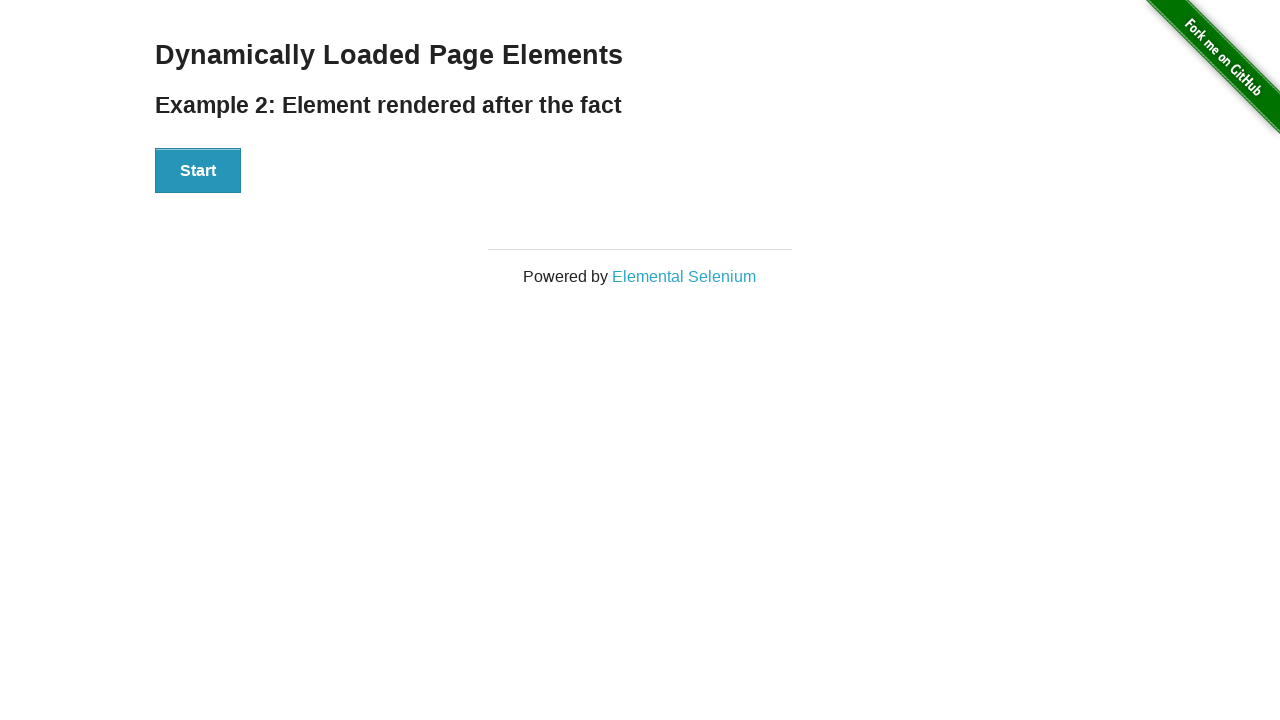

Clicked Start button again to trigger dynamic loading at (198, 171) on xpath=//button[text()='Start']
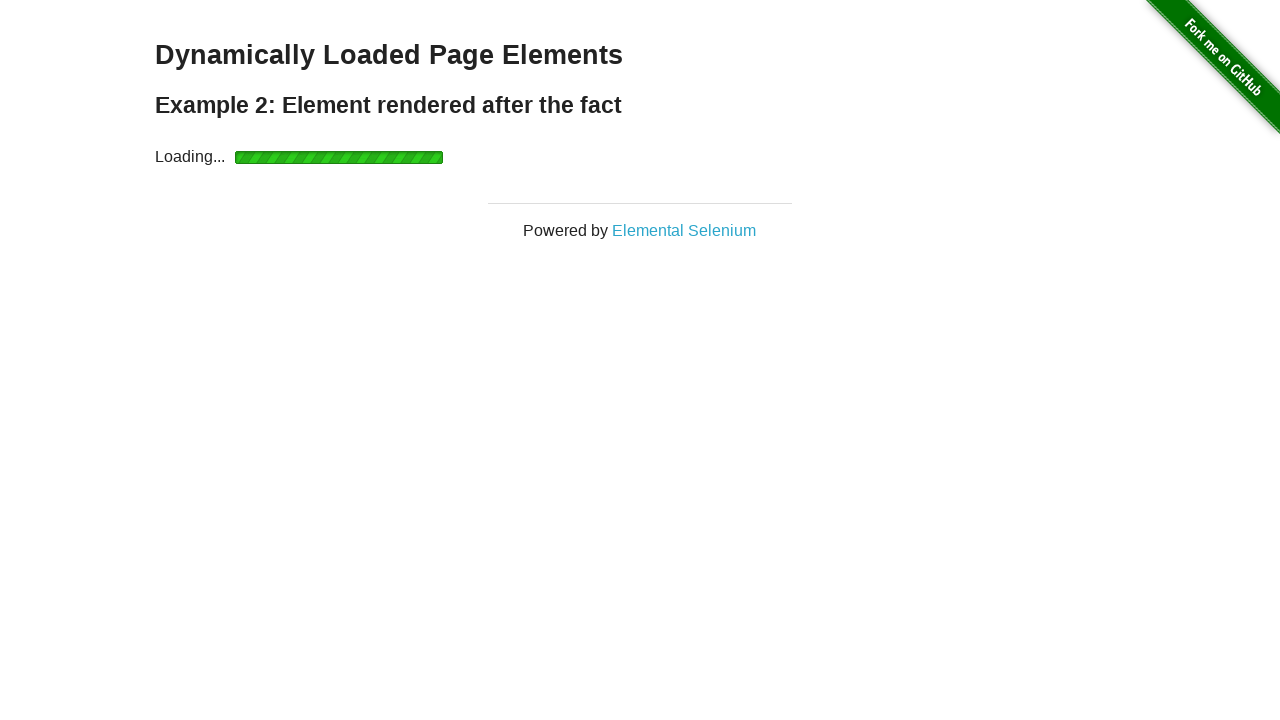

Dynamic content appeared again with explicit wait timeout
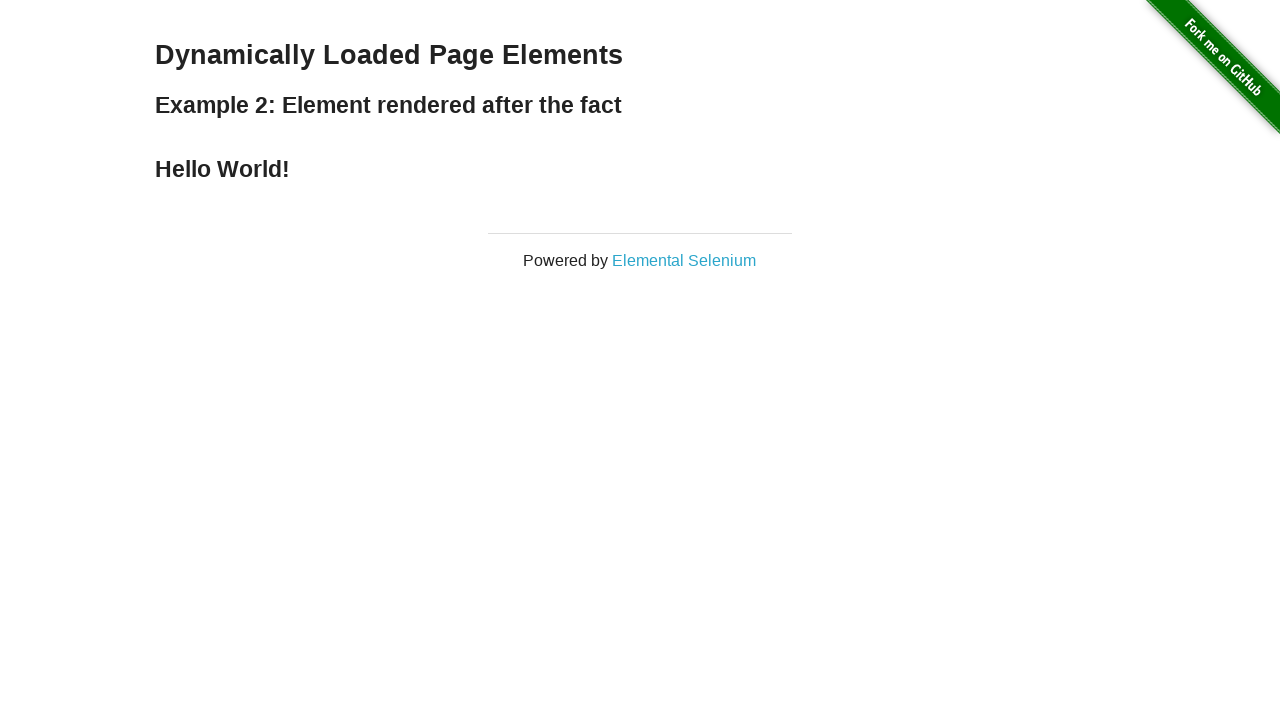

Retrieved dynamically loaded text again: Hello World!
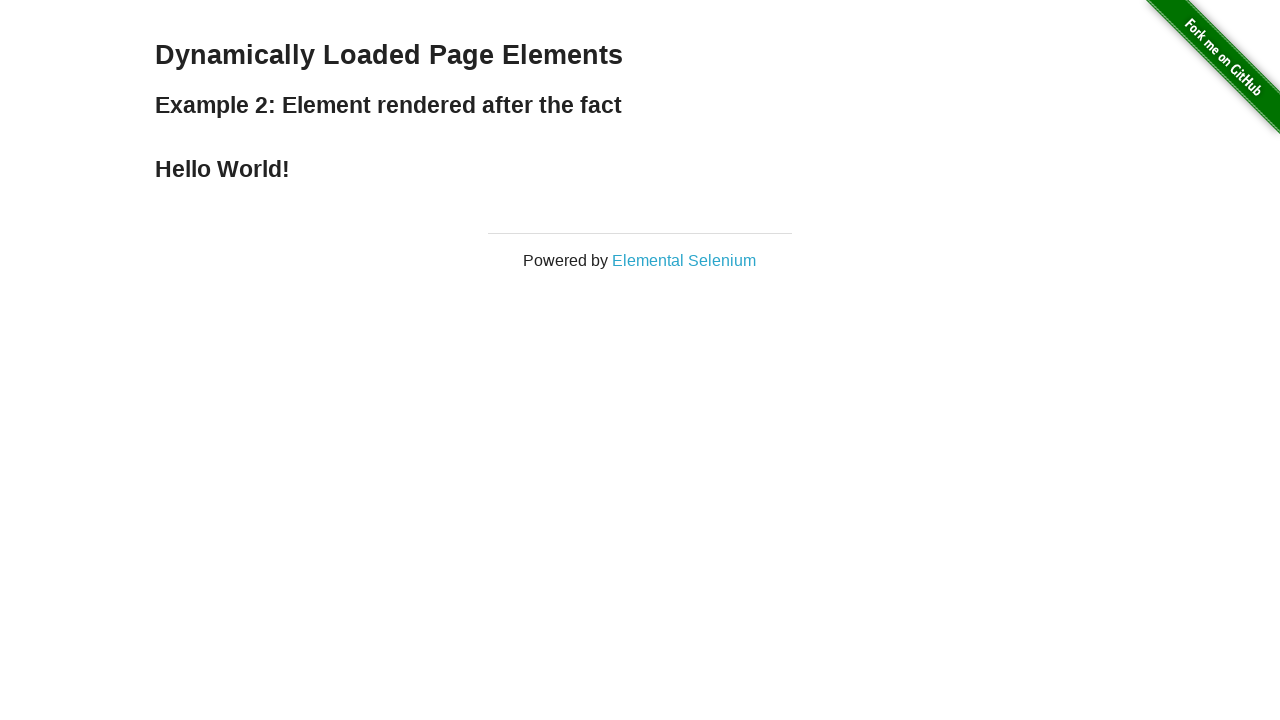

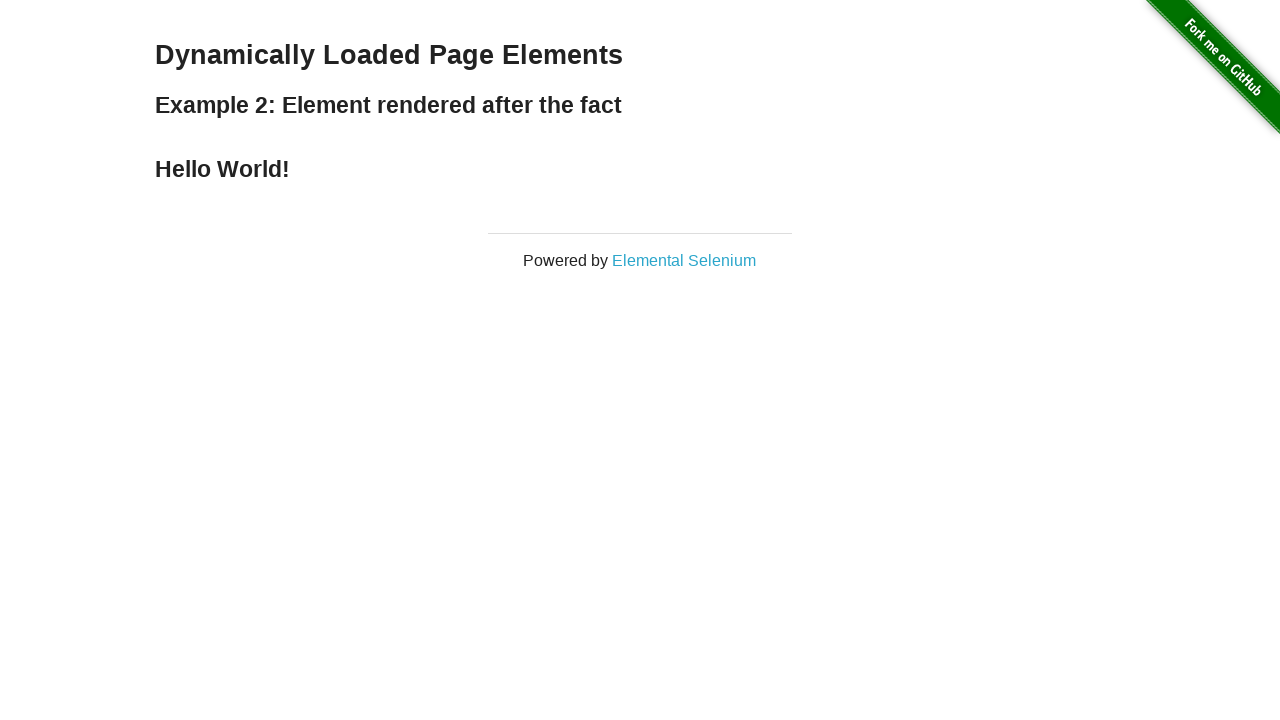